Tests that the todo counter displays the correct number of items as todos are added

Starting URL: https://demo.playwright.dev/todomvc

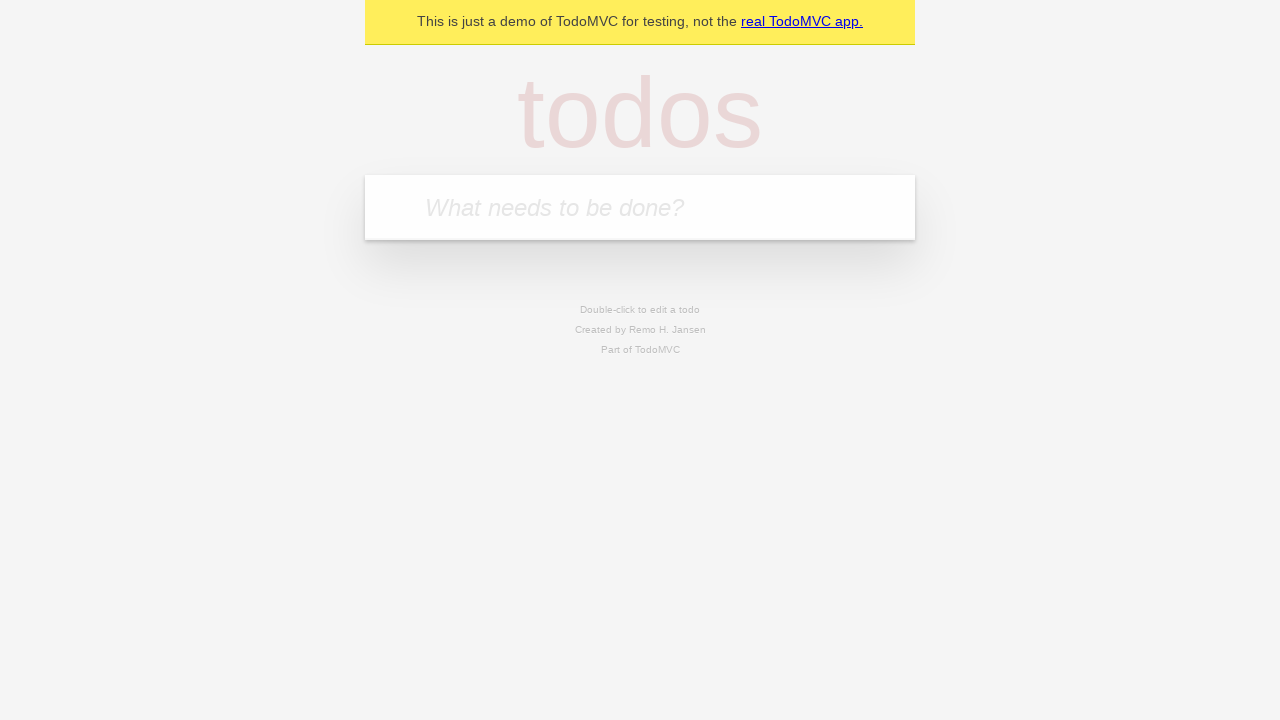

Located todo input field
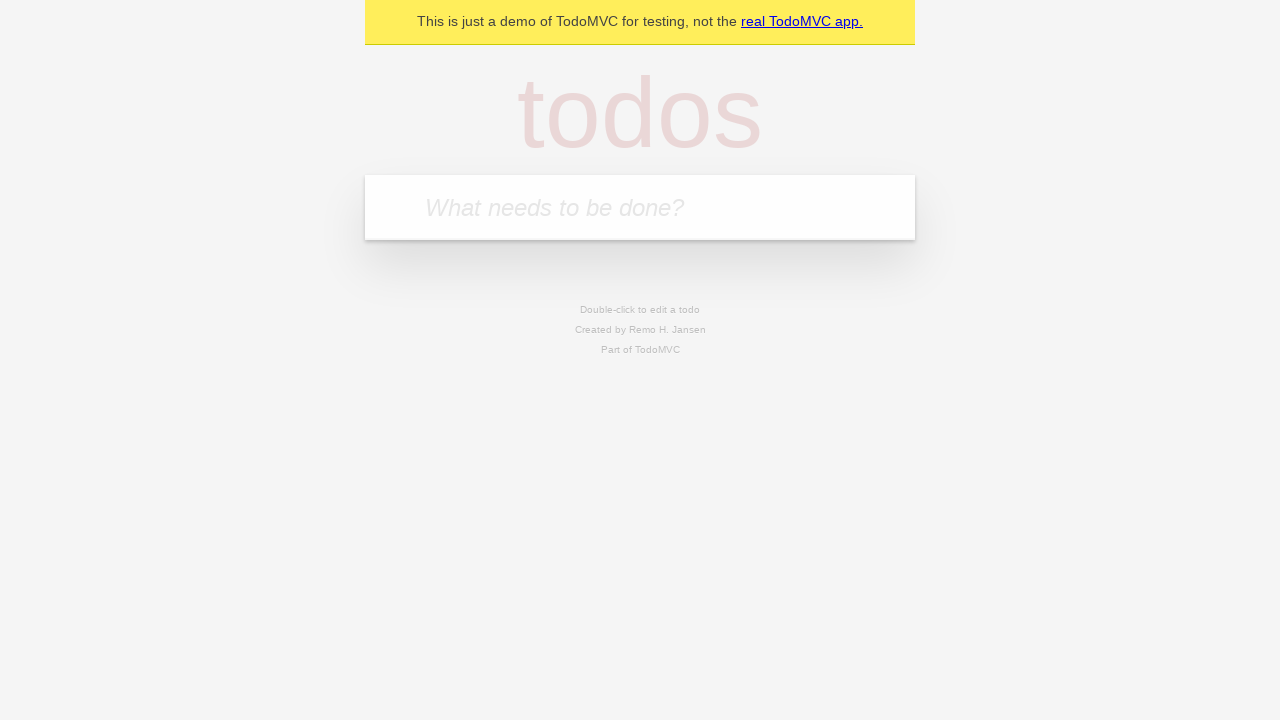

Filled todo input with 'buy some cheese' on internal:attr=[placeholder="What needs to be done?"i]
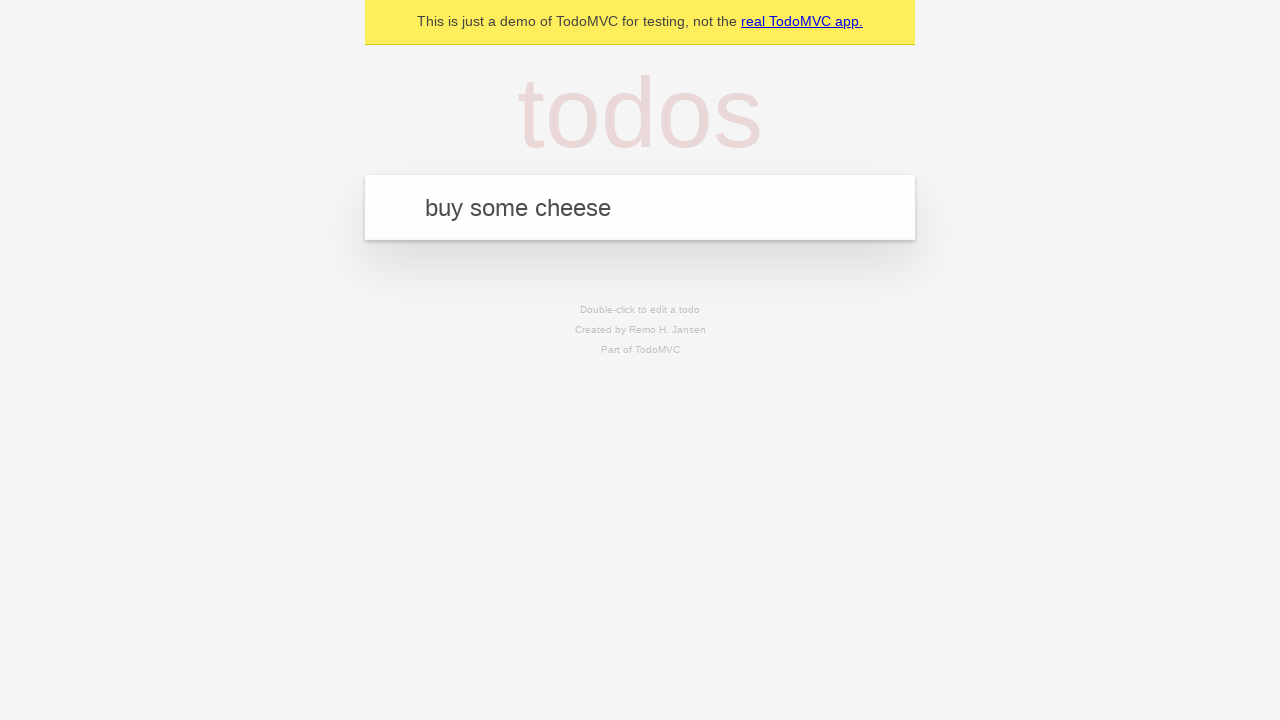

Pressed Enter to create first todo item on internal:attr=[placeholder="What needs to be done?"i]
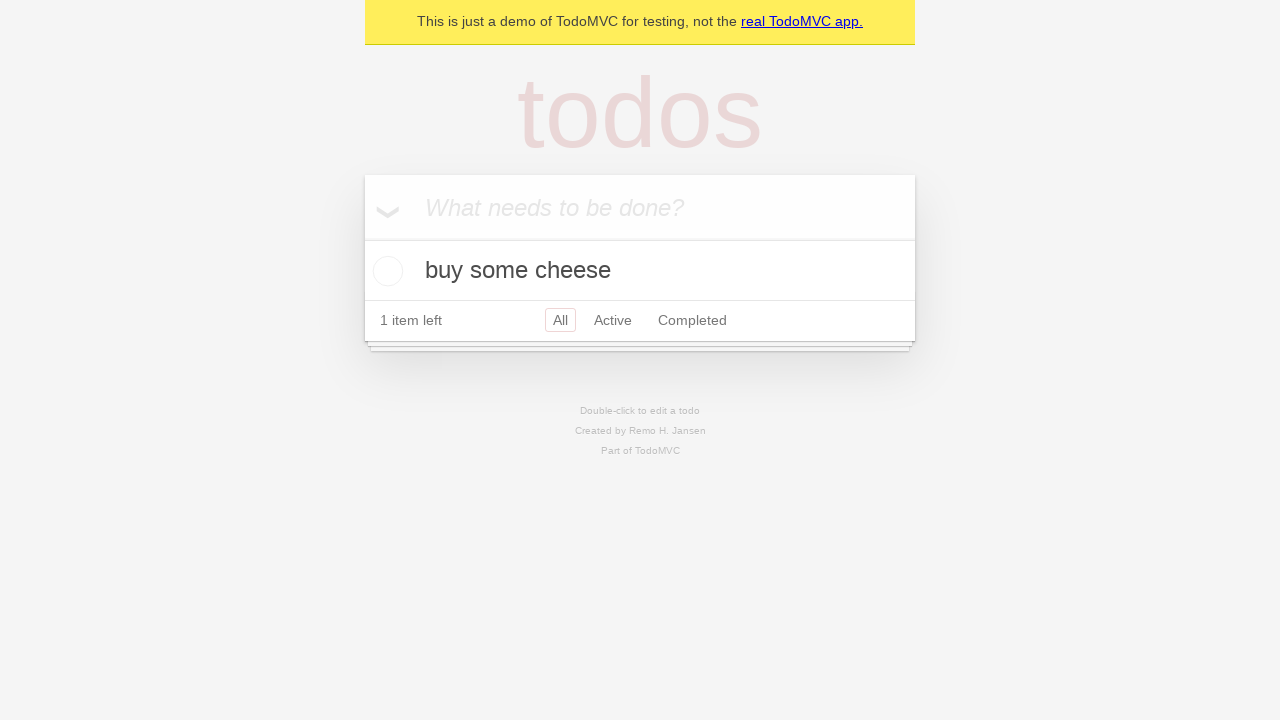

Todo counter element is visible
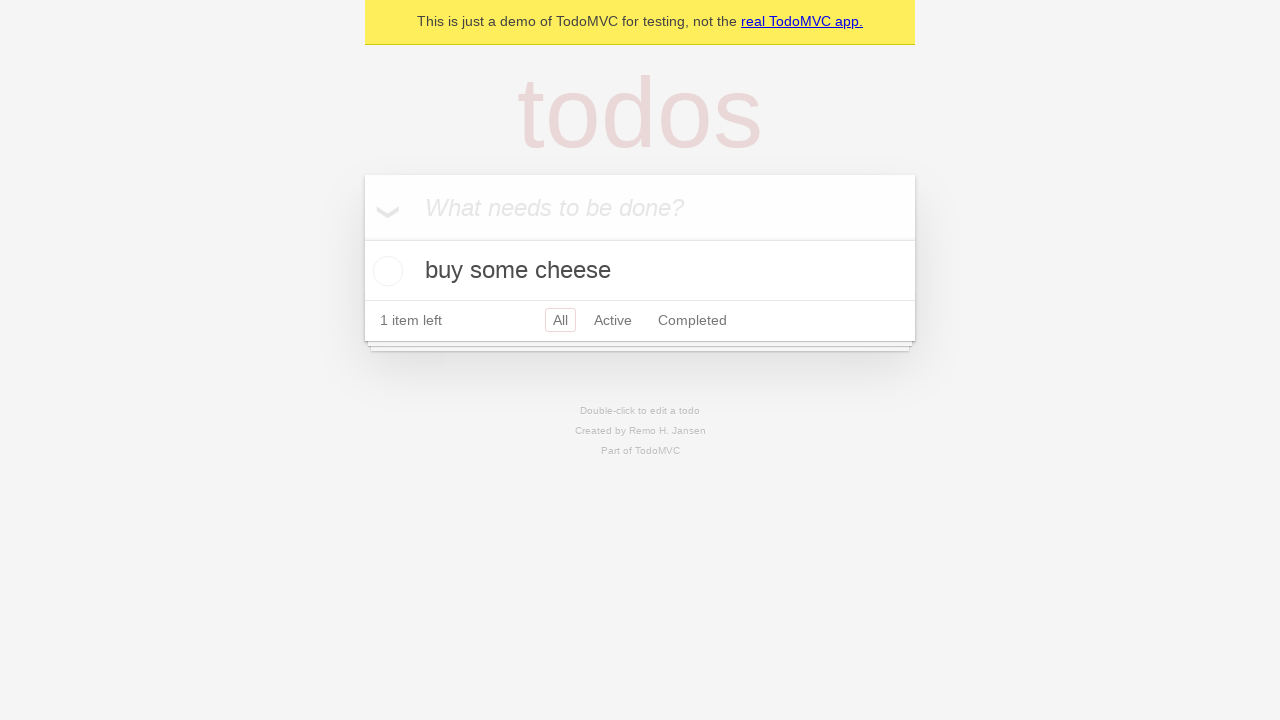

Filled todo input with 'feed the cat' on internal:attr=[placeholder="What needs to be done?"i]
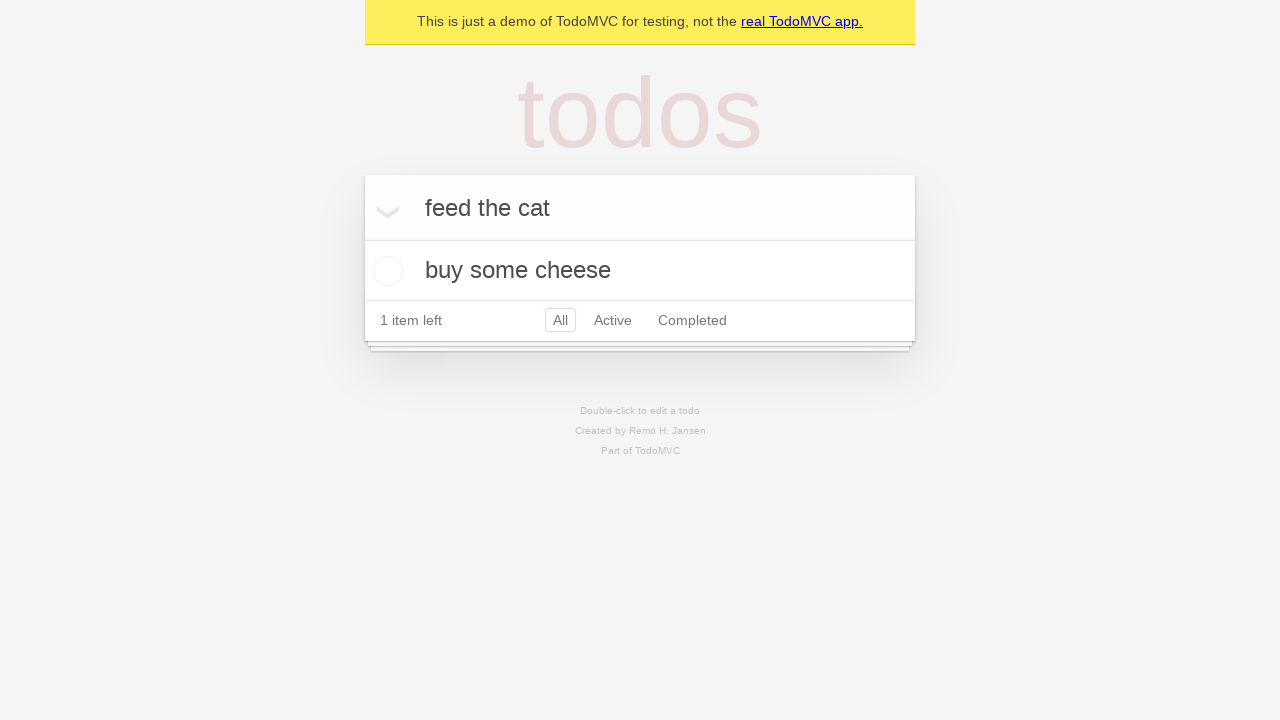

Pressed Enter to create second todo item on internal:attr=[placeholder="What needs to be done?"i]
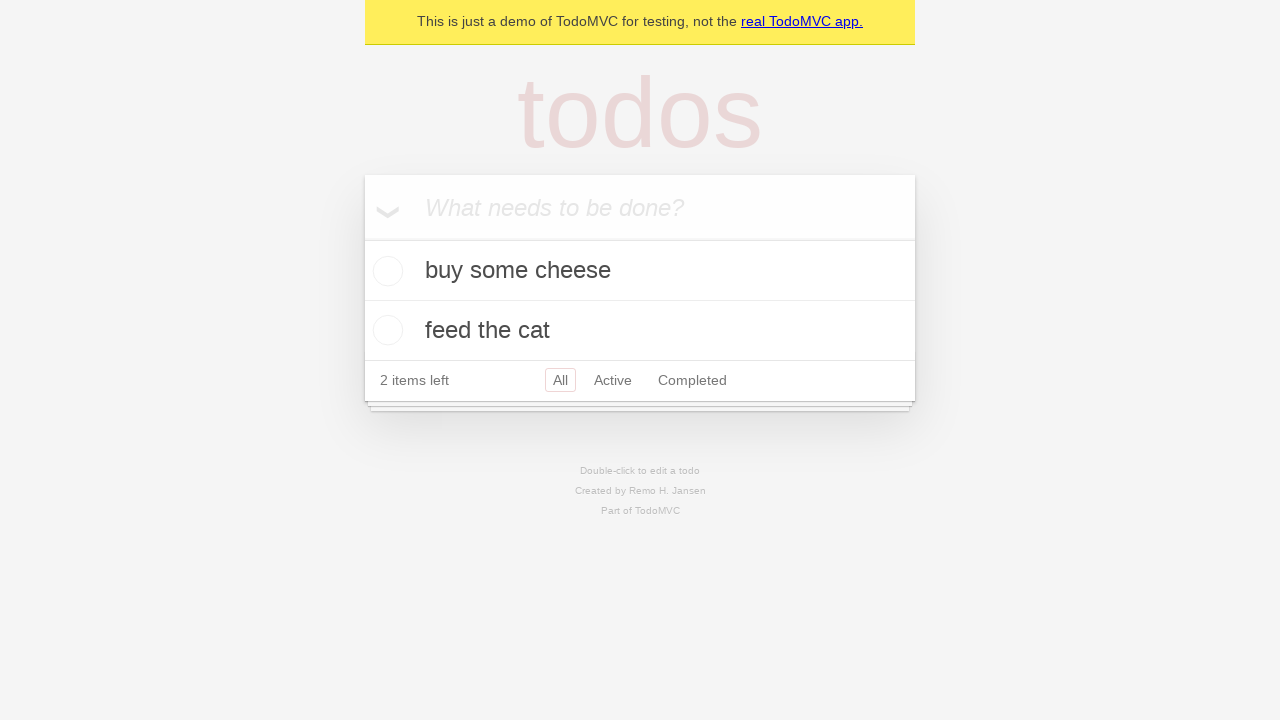

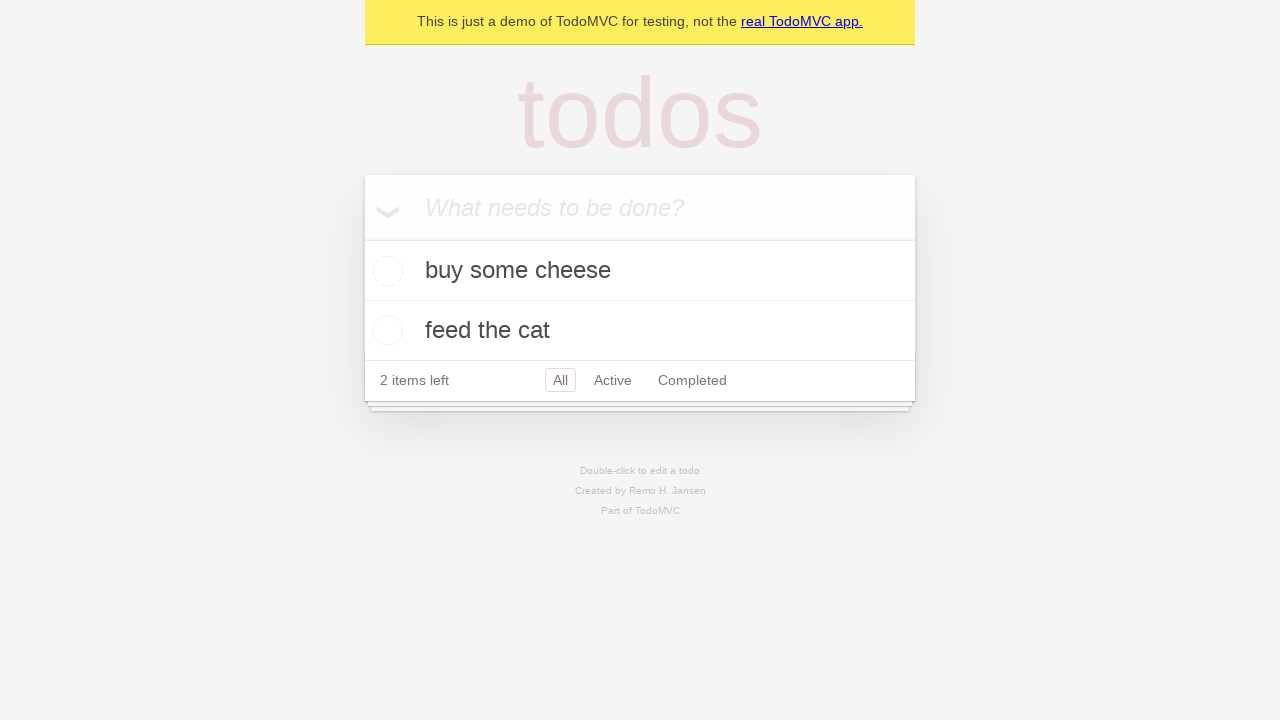